Tests a registration form by filling out personal information including name, address, email, phone, gender, hobbies, skills, country, date of birth, and password fields, then submits the form.

Starting URL: https://demo.automationtesting.in/Register.html

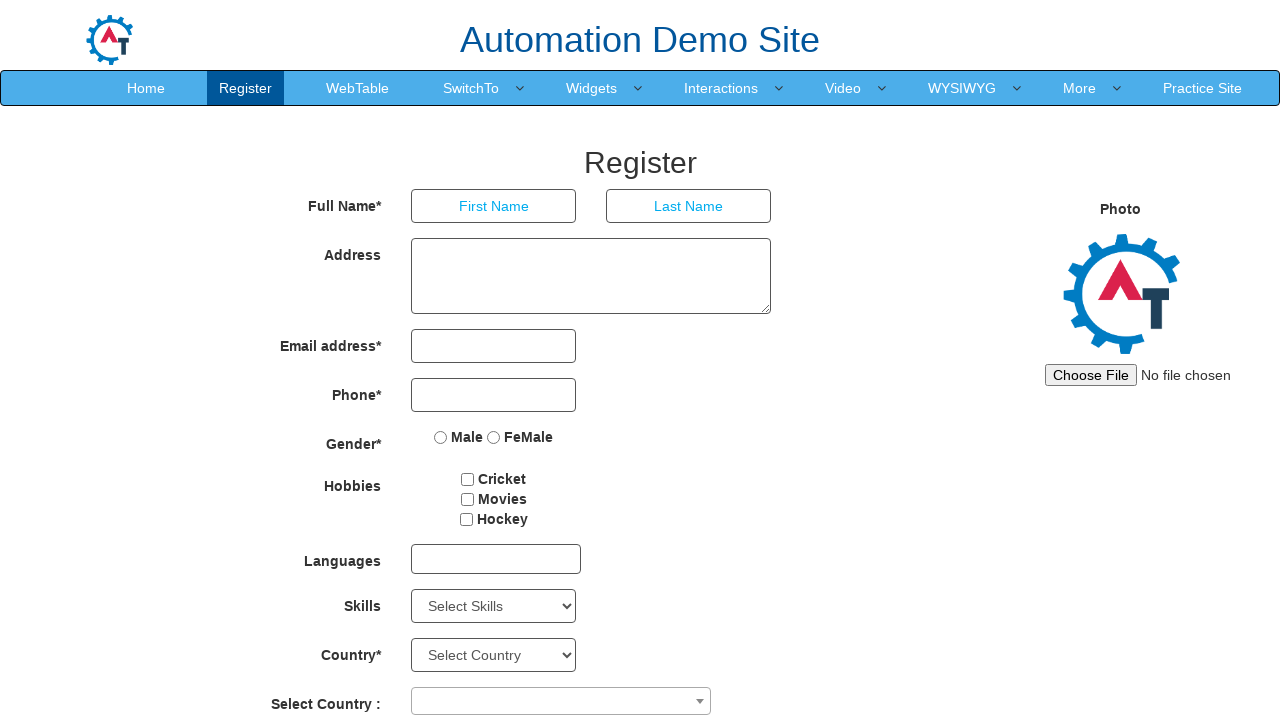

Filled first name field with 'Akshay' on input[placeholder='First Name']
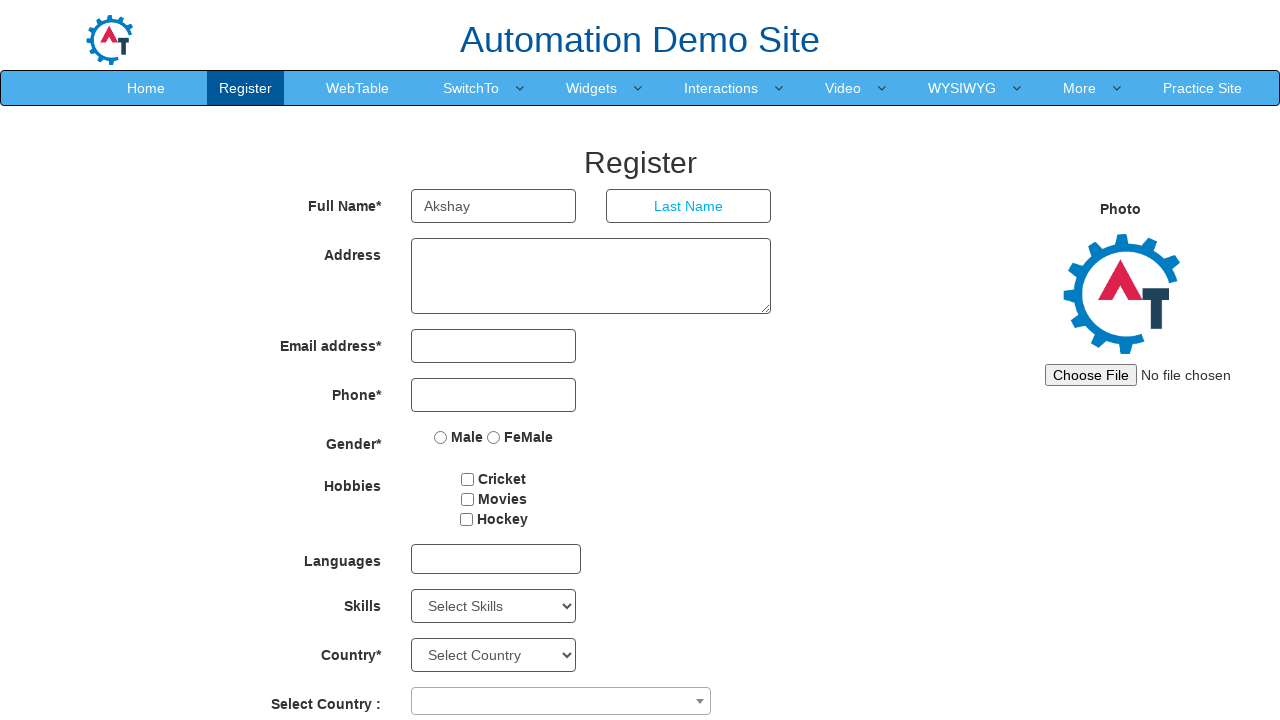

Filled last name field with 'Kumar' on input[placeholder='Last Name']
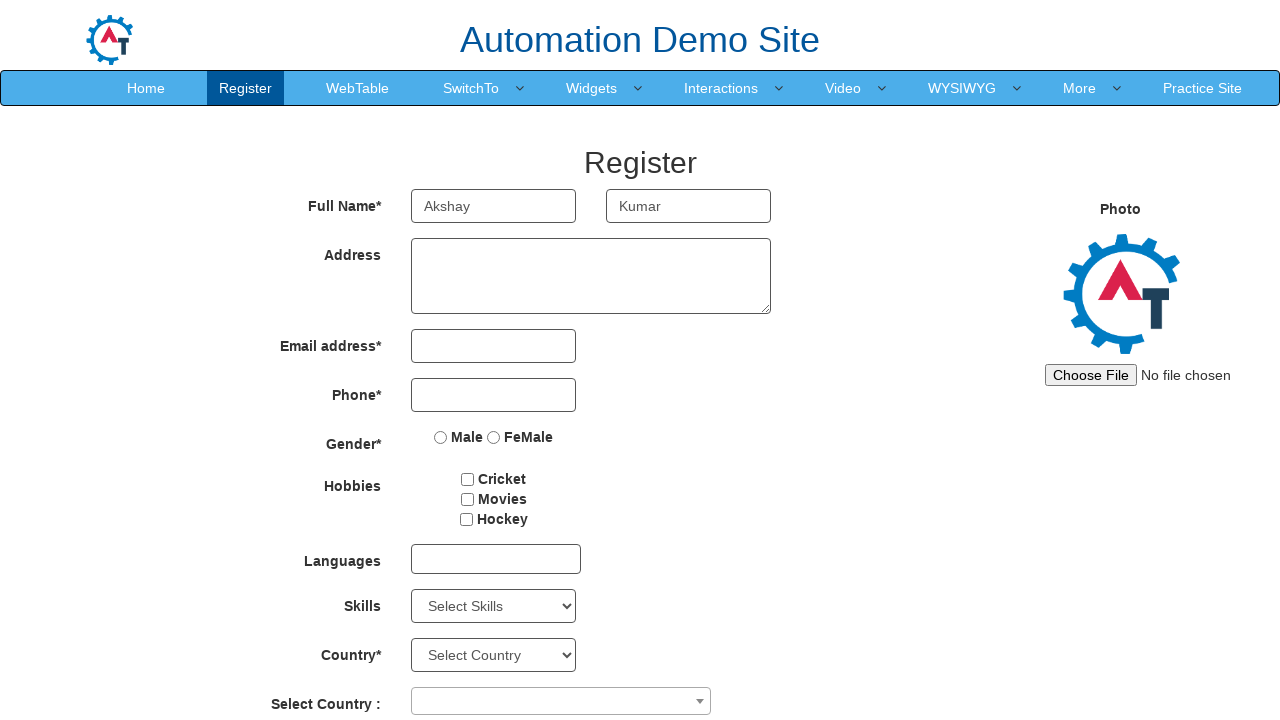

Filled address field with 'Devgaon mahaono ki dhani' on textarea[ng-model='Adress']
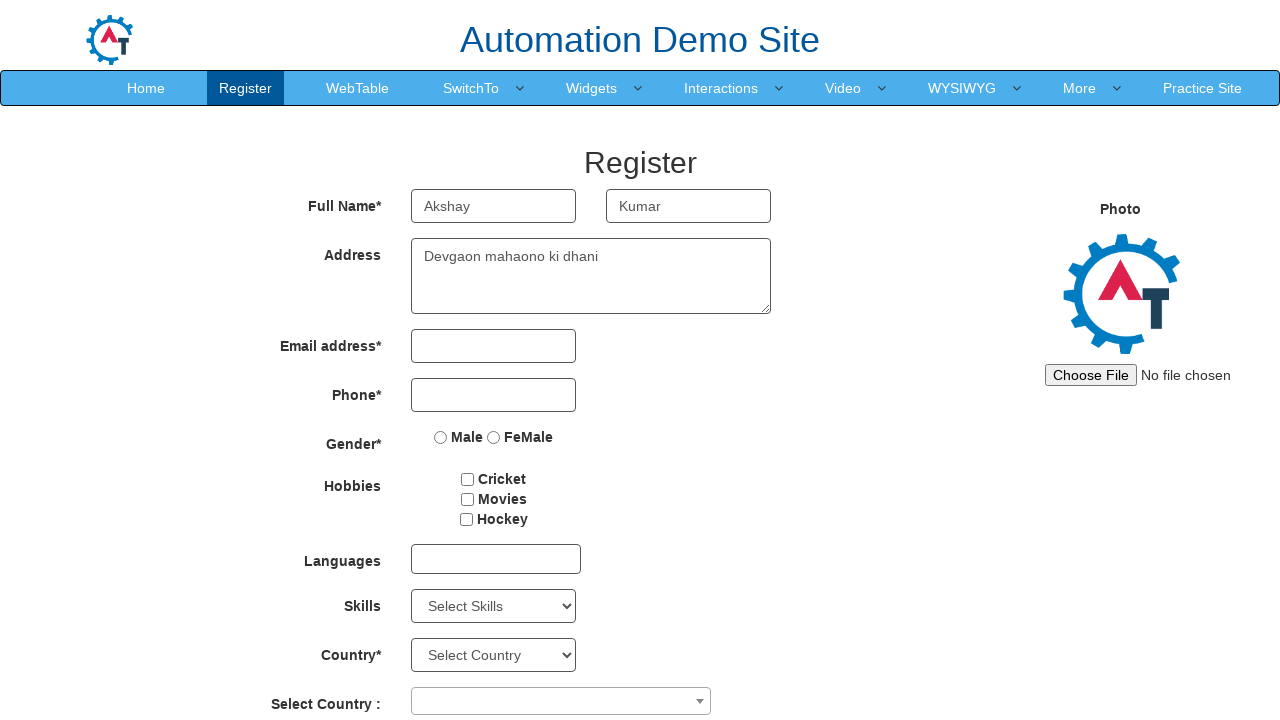

Filled email field with 'abc@gmail.com' on input[type='email']
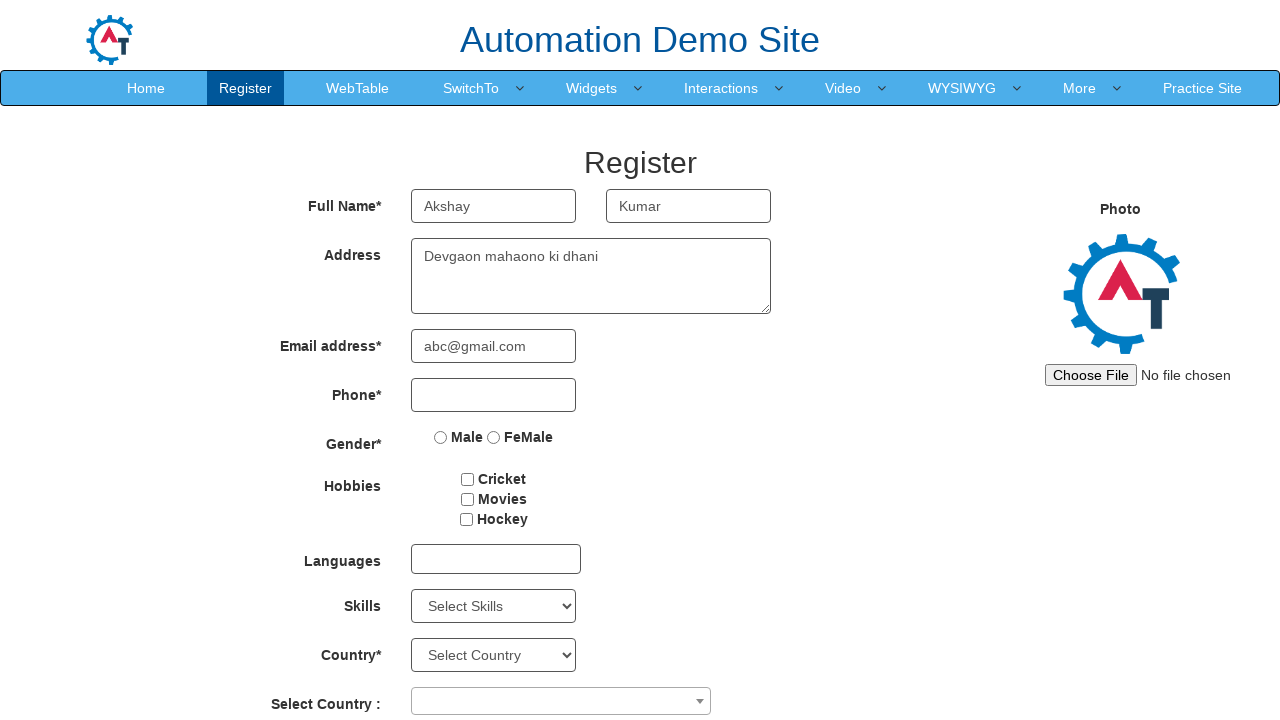

Filled phone number field with '6377066167' on input[type='tel']
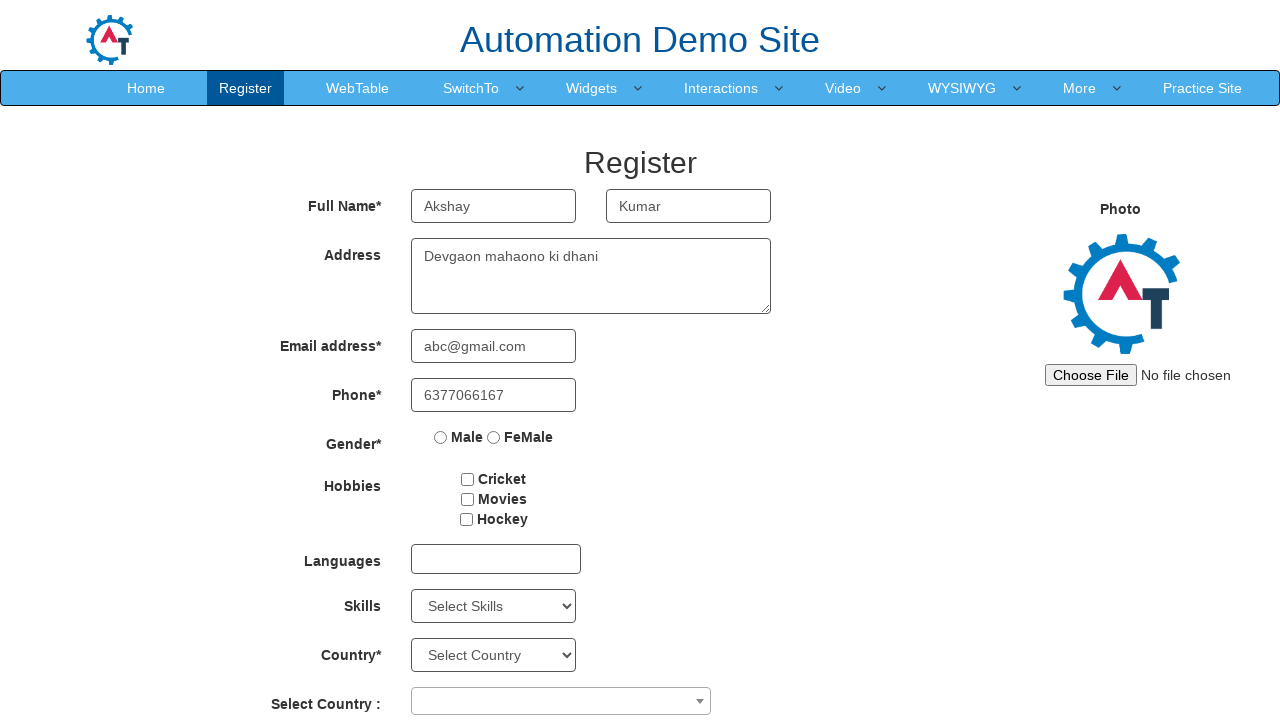

Selected Male gender option at (441, 437) on input[value='Male']
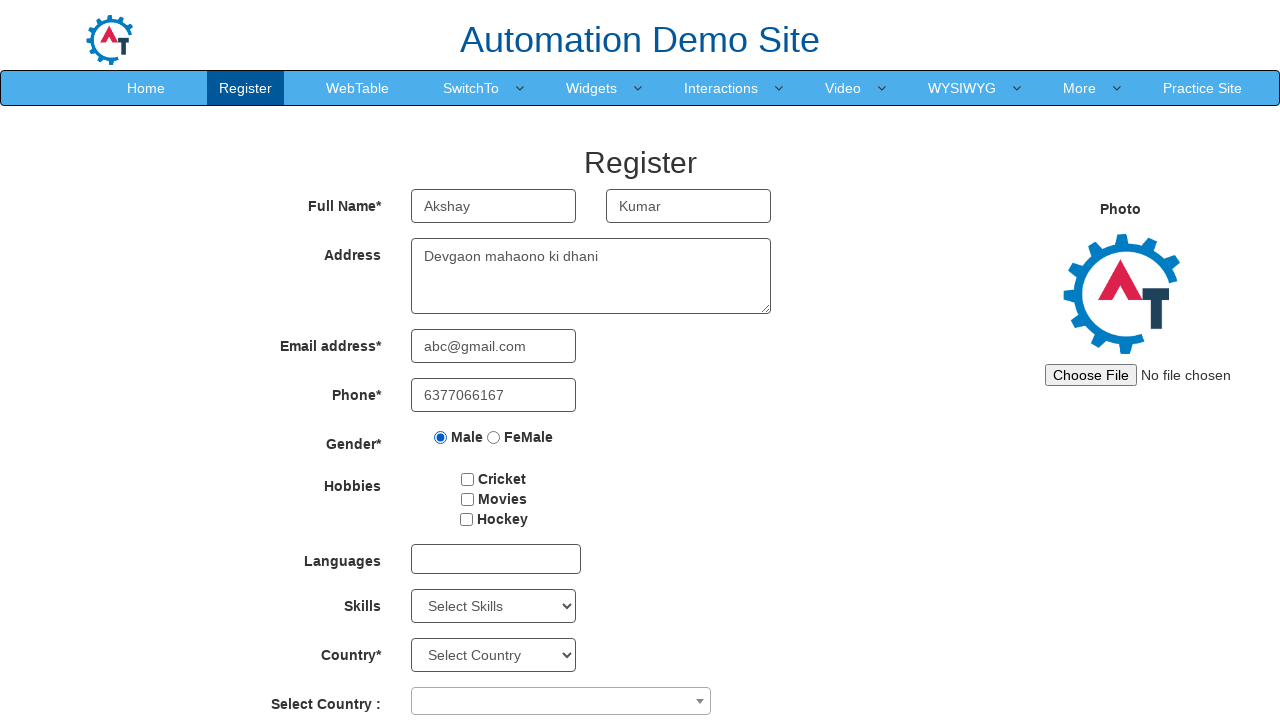

Selected hobby checkbox at (467, 499) on input#checkbox2
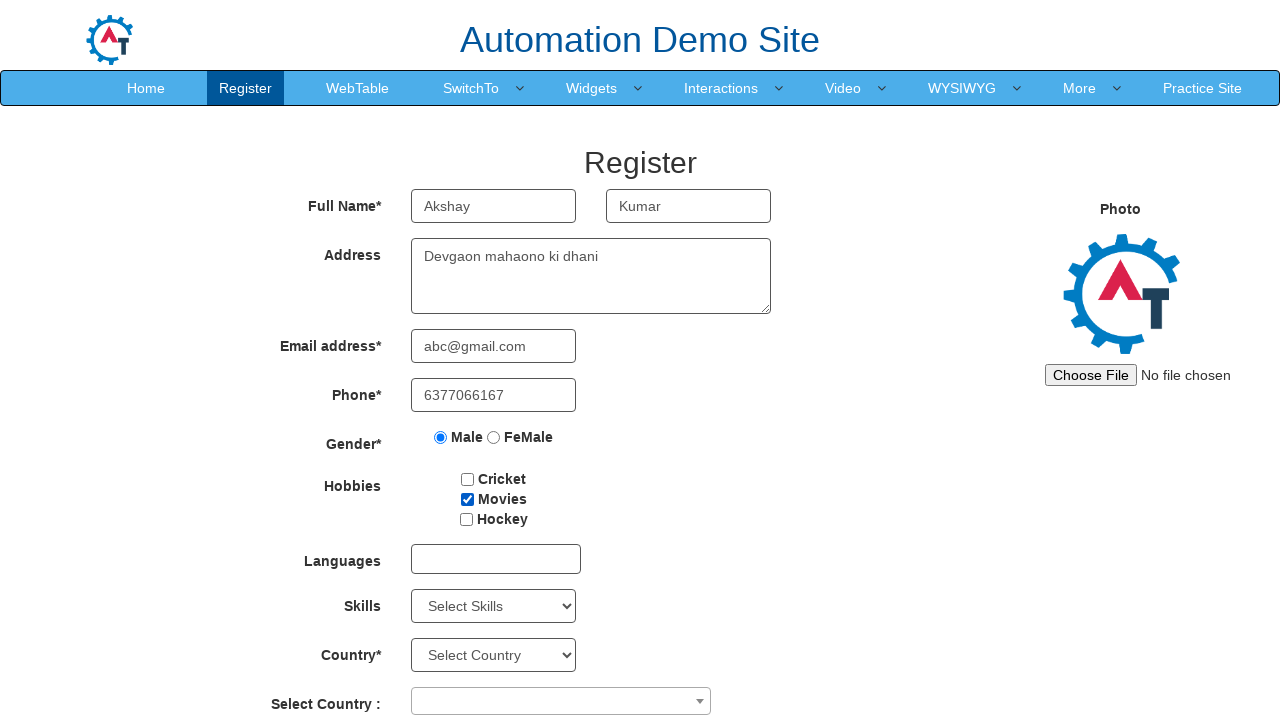

Selected C++ from skills dropdown on select#Skills
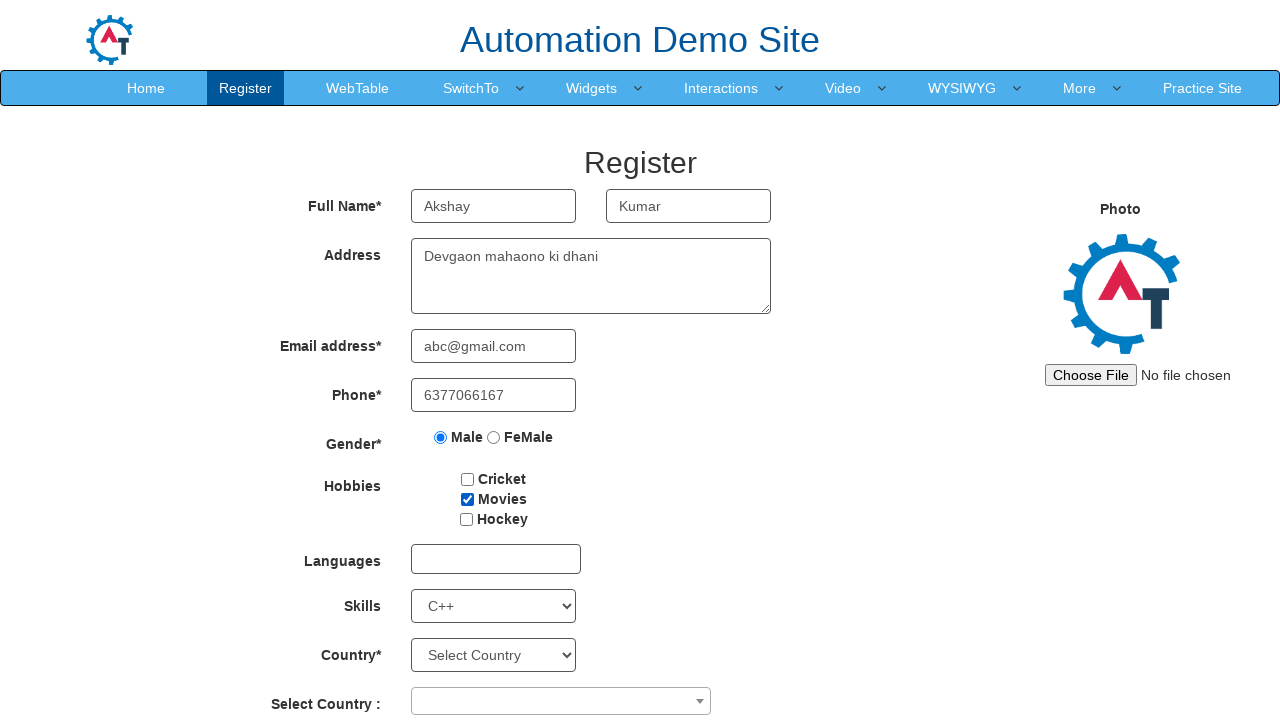

Selected India from country dropdown on select#country
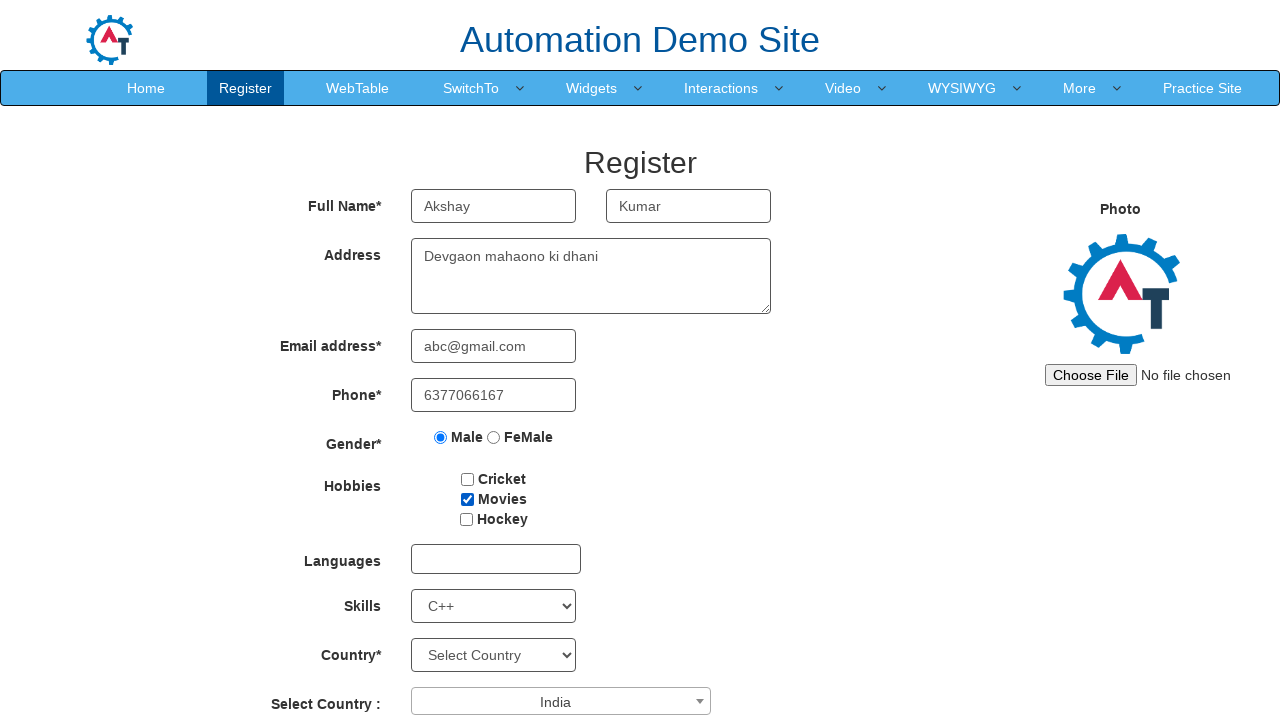

Selected 2001 as year of birth on select#yearbox
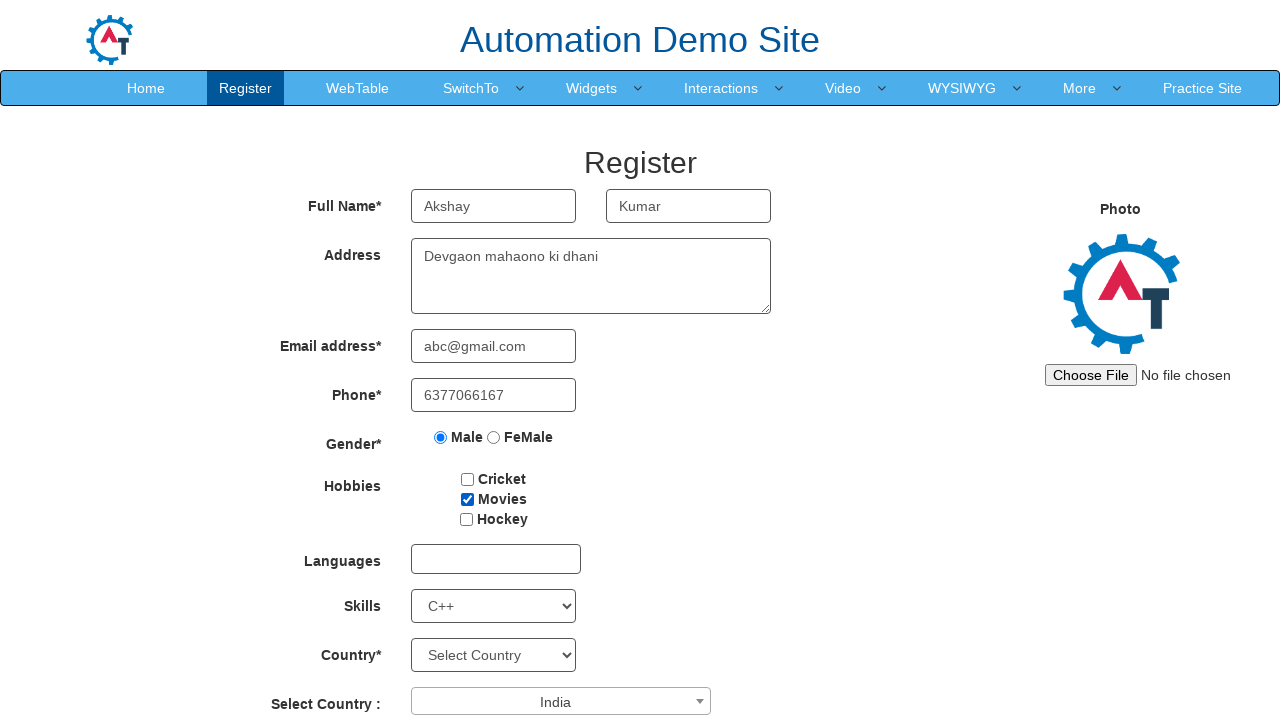

Selected May as month of birth on select[ng-model='monthbox']
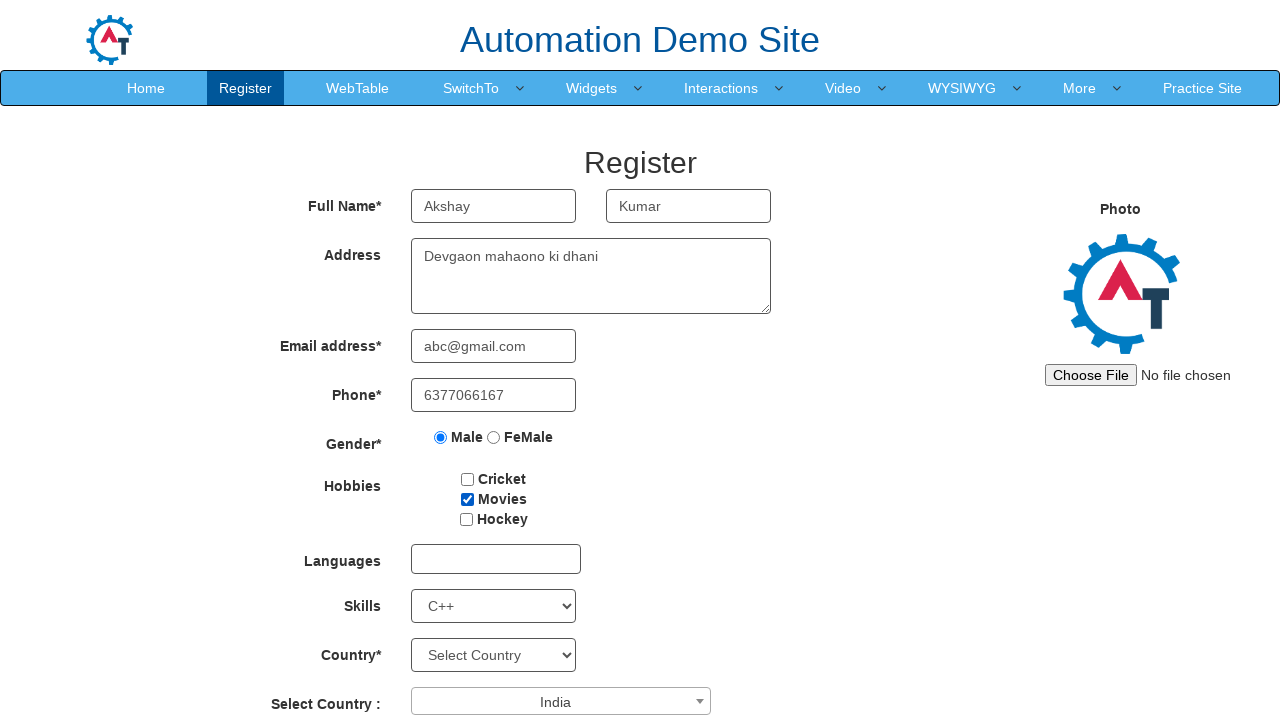

Selected 10 as day of birth on select[ng-model='daybox']
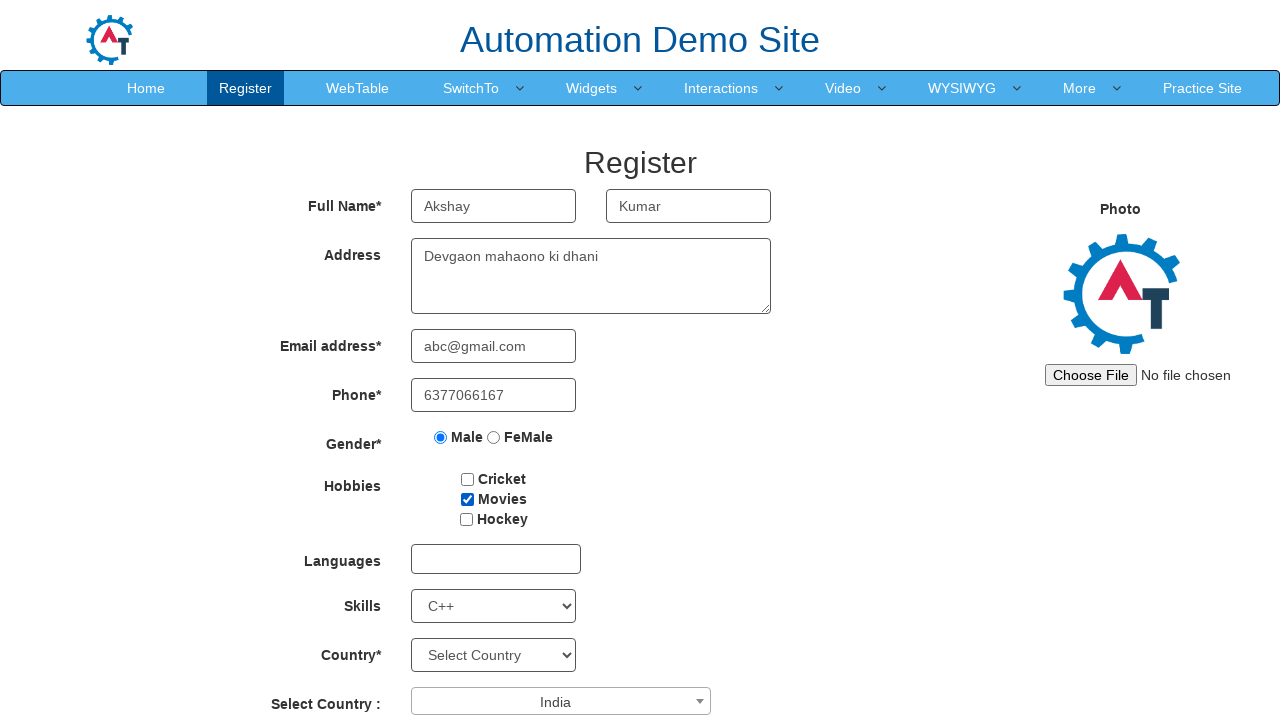

Filled first password field on #firstpassword
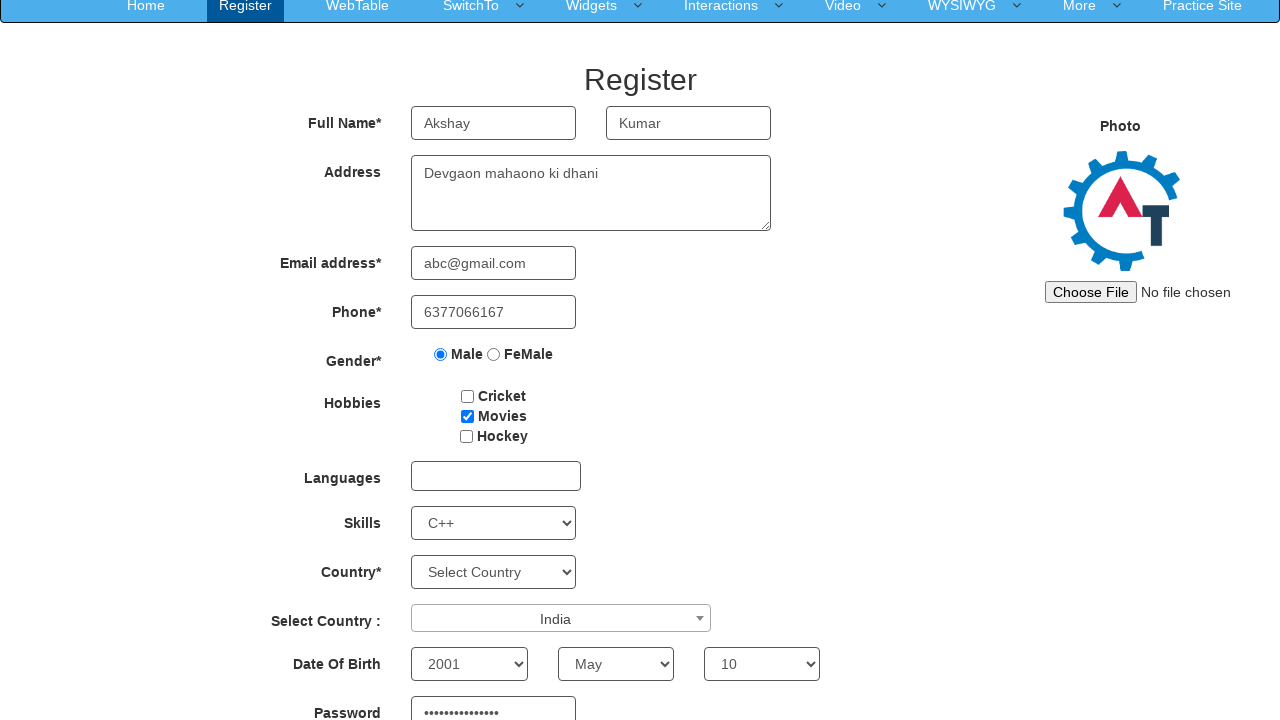

Filled confirm password field on #secondpassword
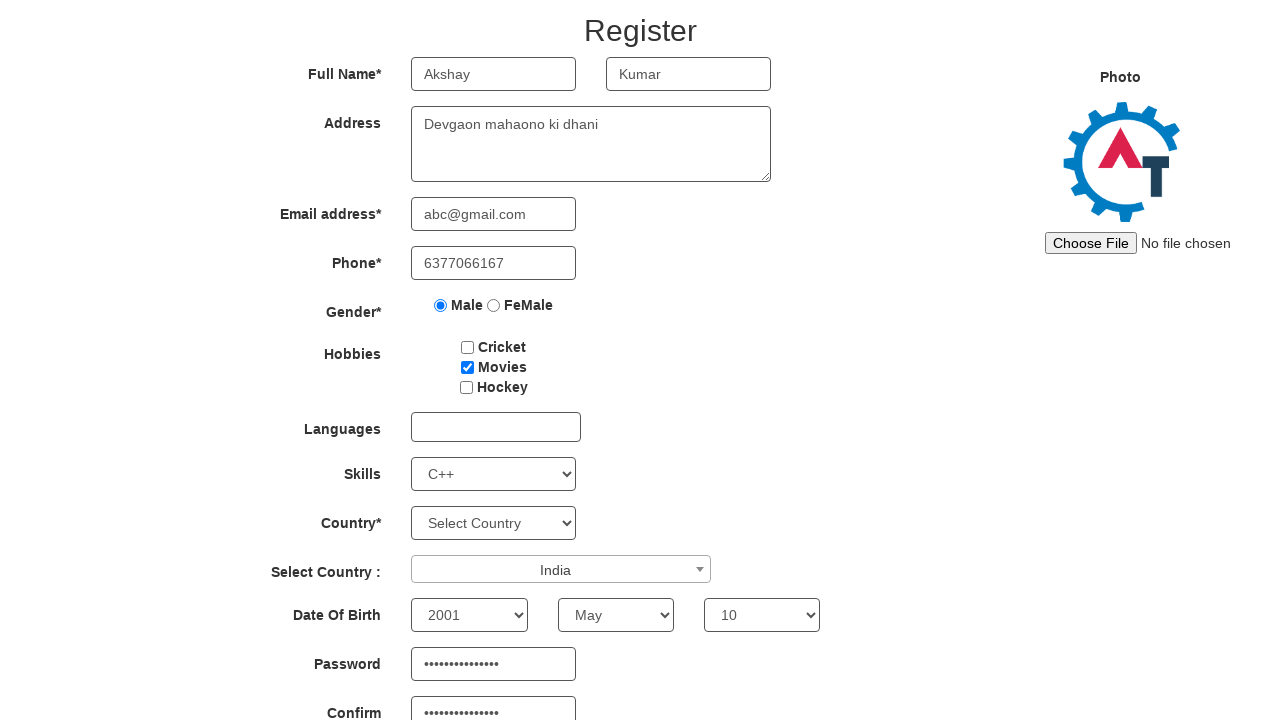

Clicked submit button to register the form at (572, 623) on #submitbtn
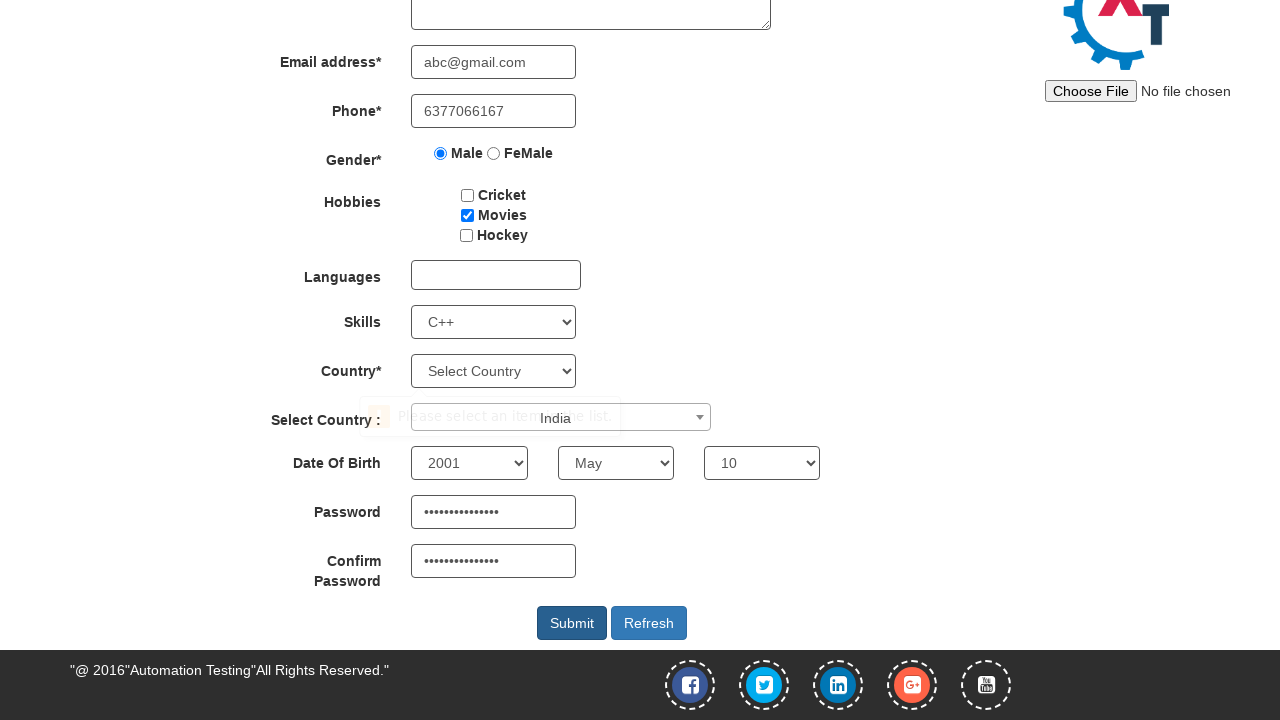

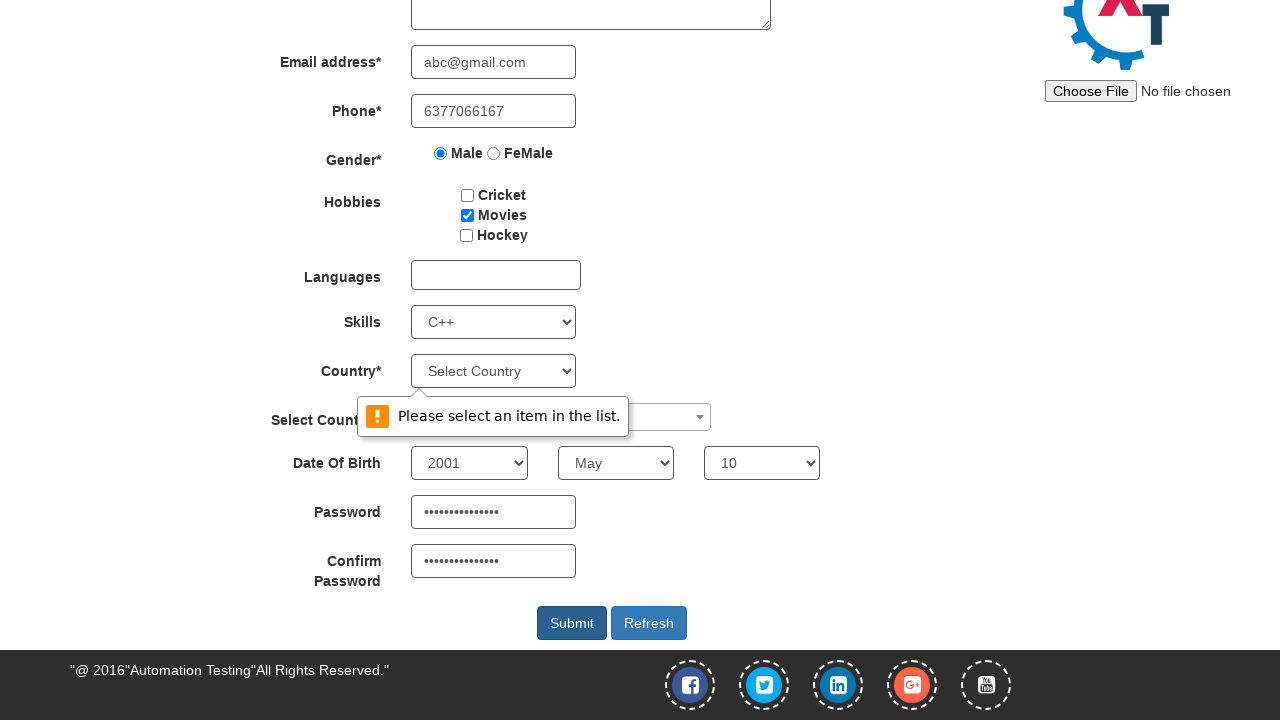